Tests JavaScript alert handling by filling a name field, clicking an alert button, and accepting the alert popup on a practice automation site.

Starting URL: https://rahulshettyacademy.com/AutomationPractice/

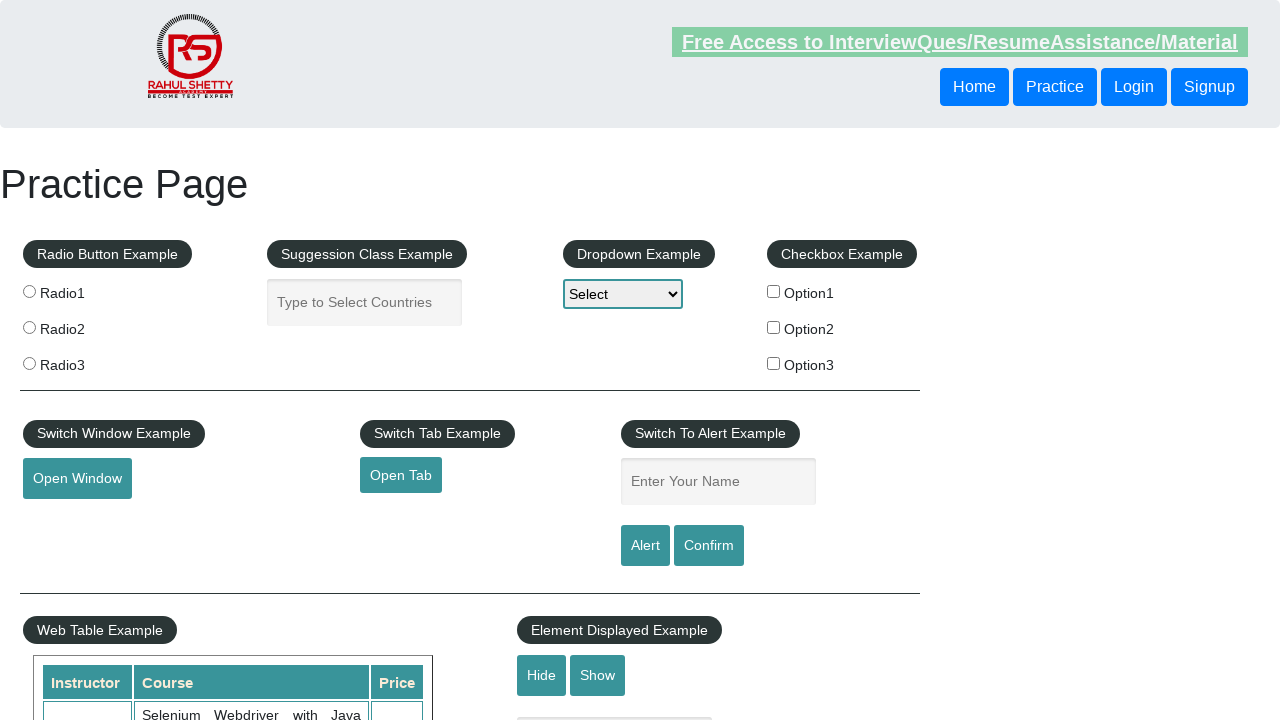

Filled name field with 'Ashlesha' on #name
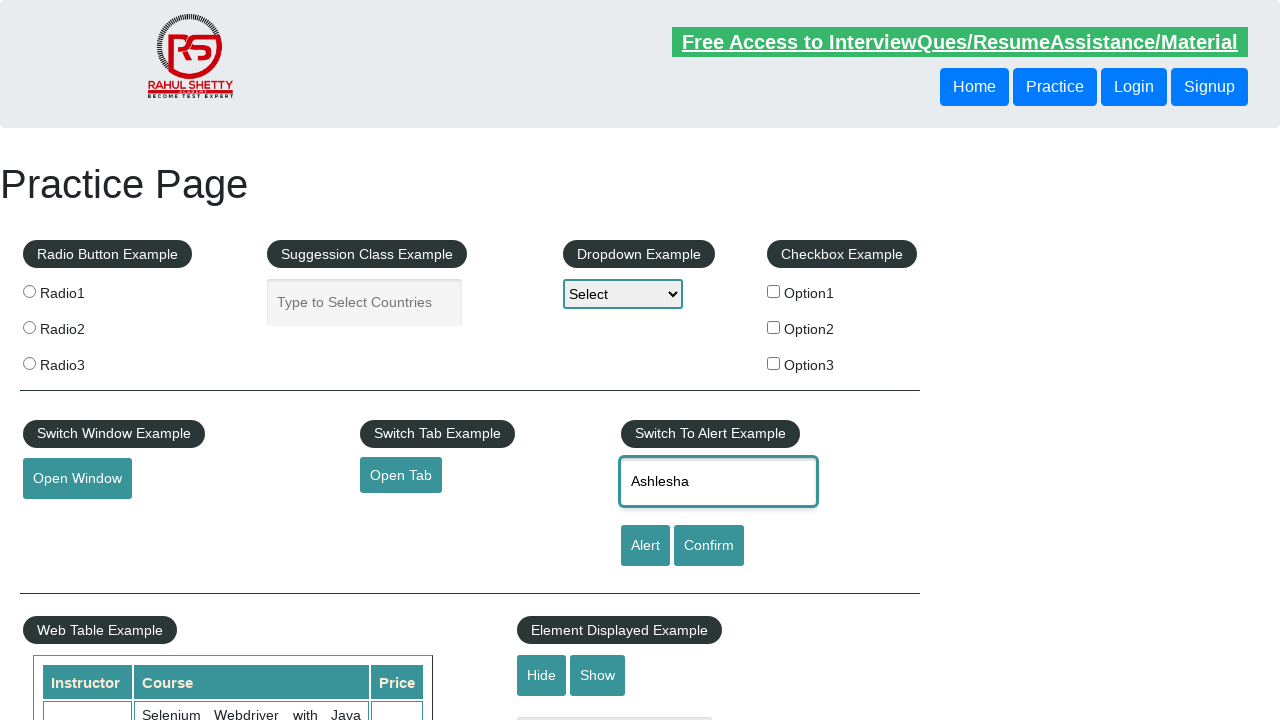

Clicked alert button to trigger JavaScript alert at (645, 546) on #alertbtn
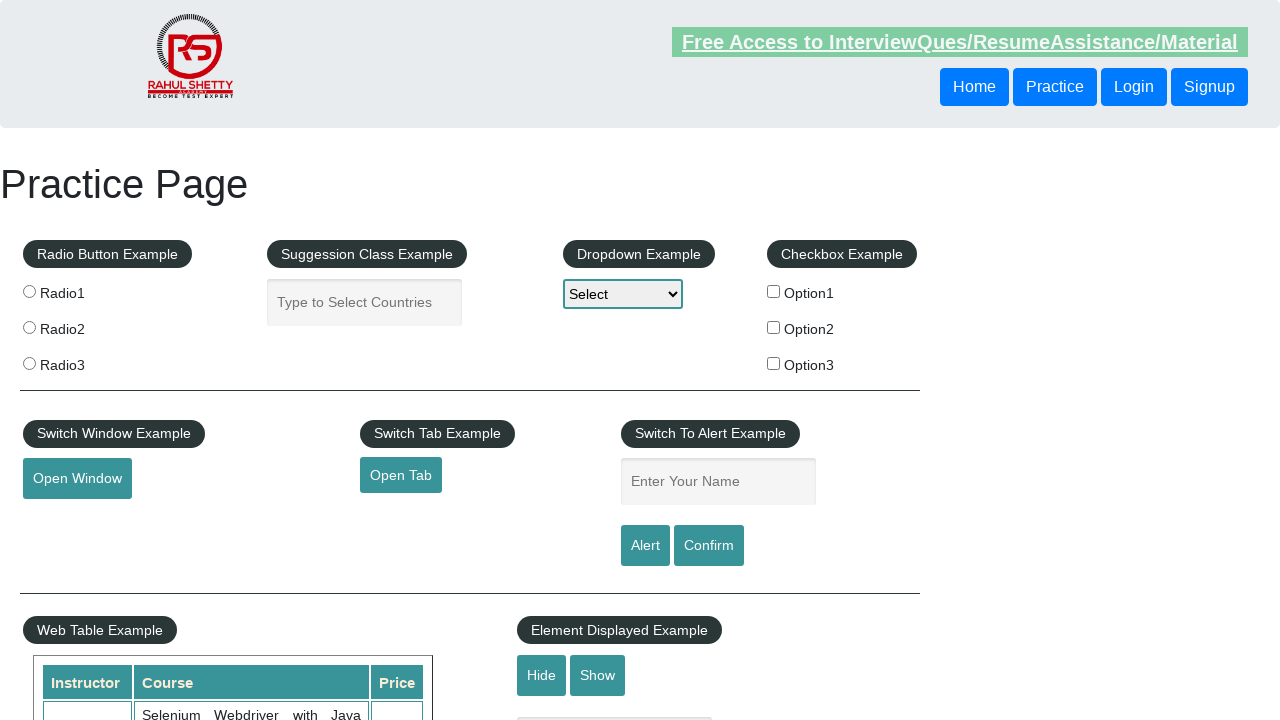

Set up dialog handler and accepted the alert popup
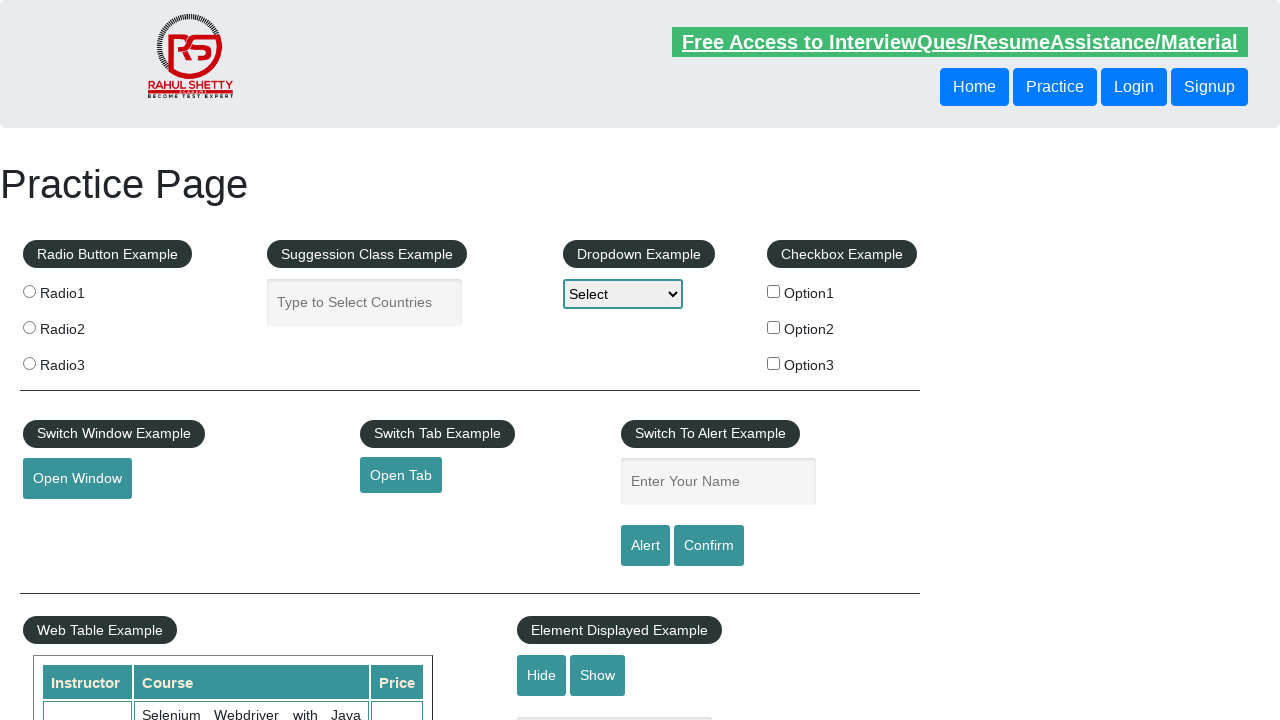

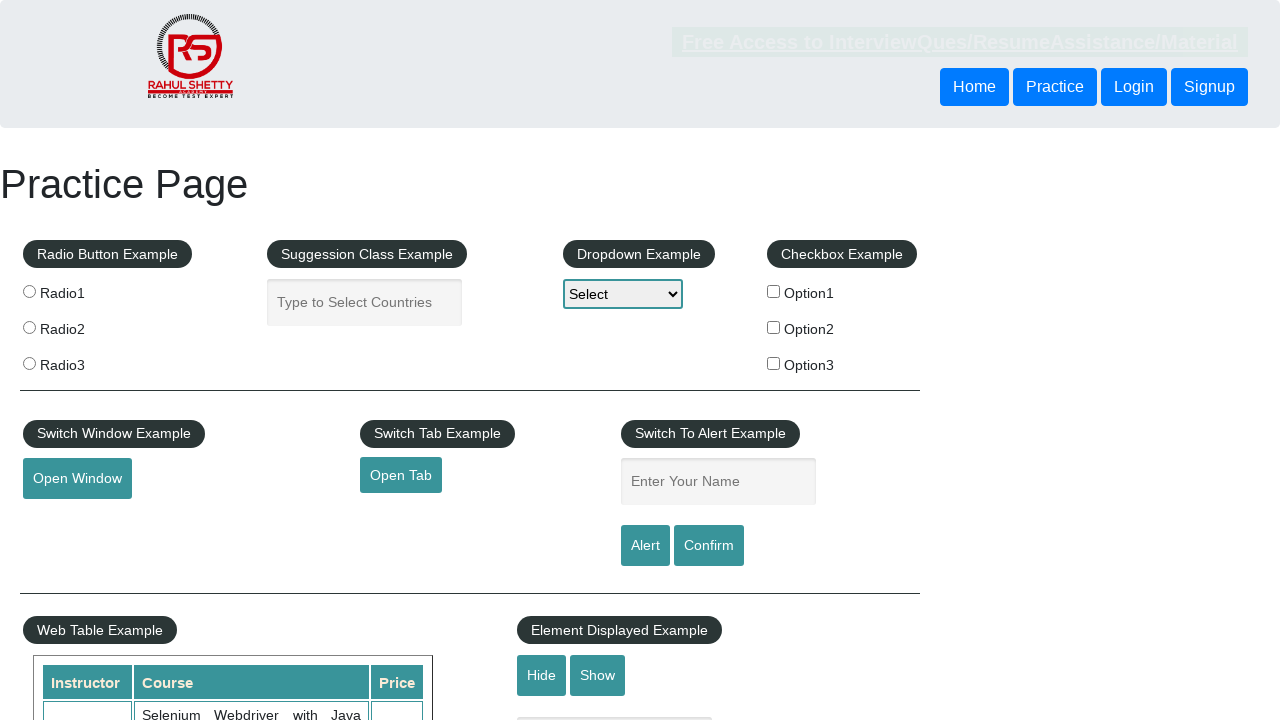